Tests selecting a single option from a dropdown by index

Starting URL: https://letcode.in/dropdowns

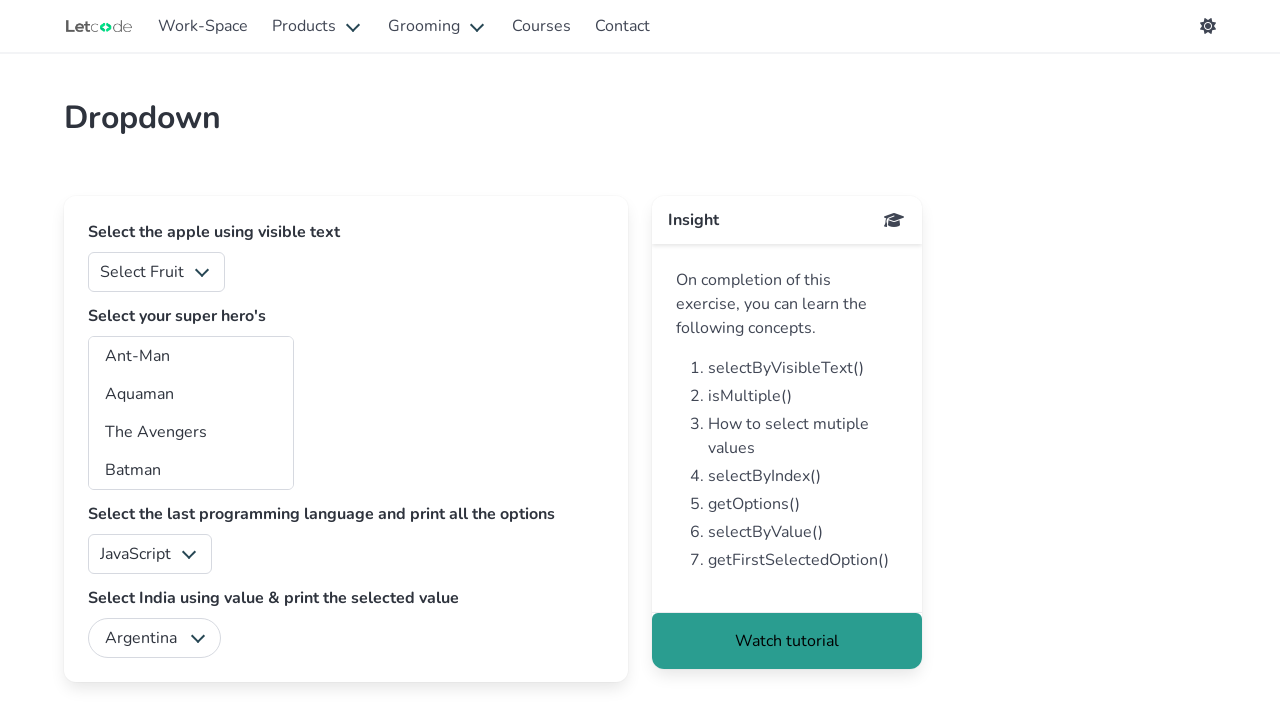

Selected option at index 2 from the fruits dropdown on #fruits
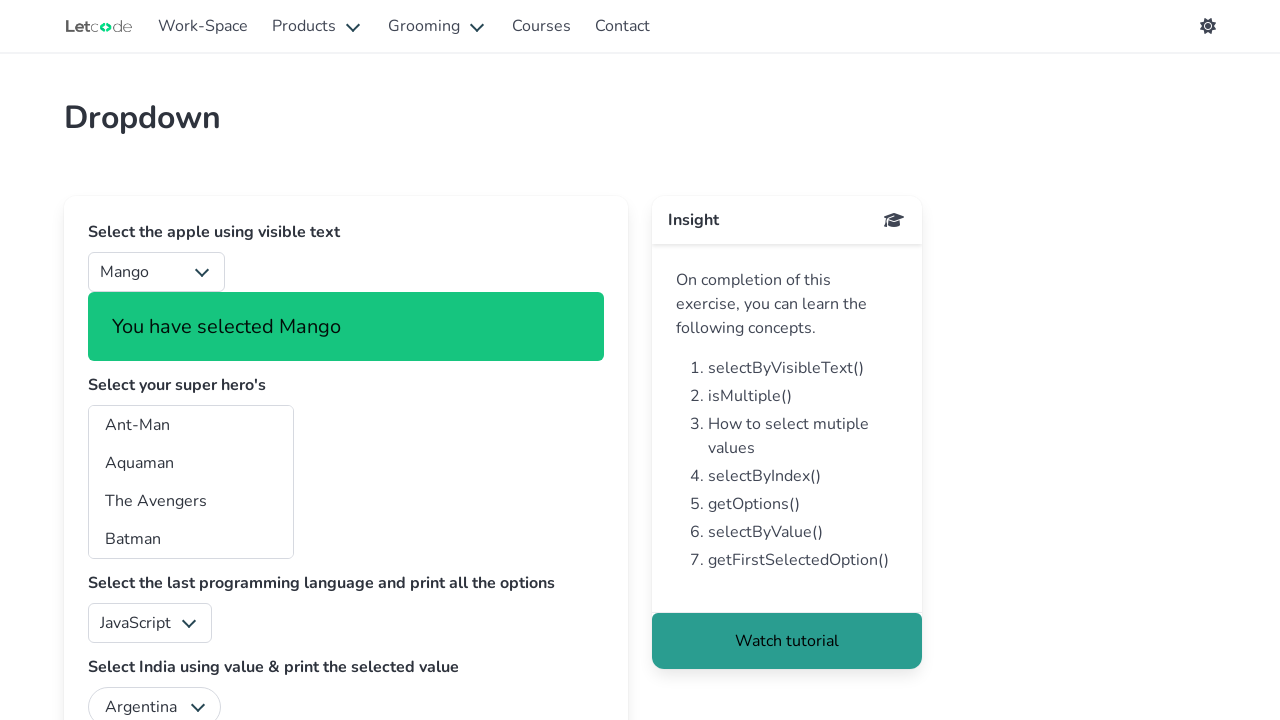

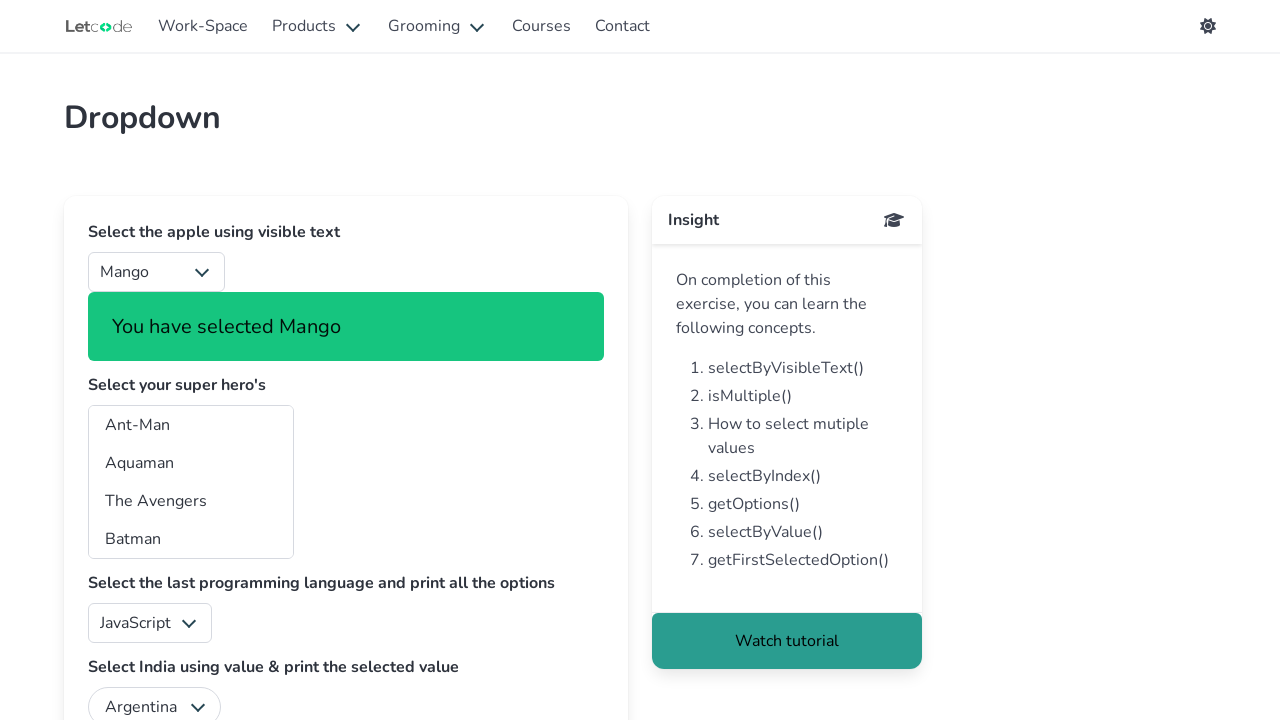